Tests data table sorting without attributes in ascending order by clicking the column header and verifying the dues column is sorted correctly

Starting URL: http://the-internet.herokuapp.com/tables

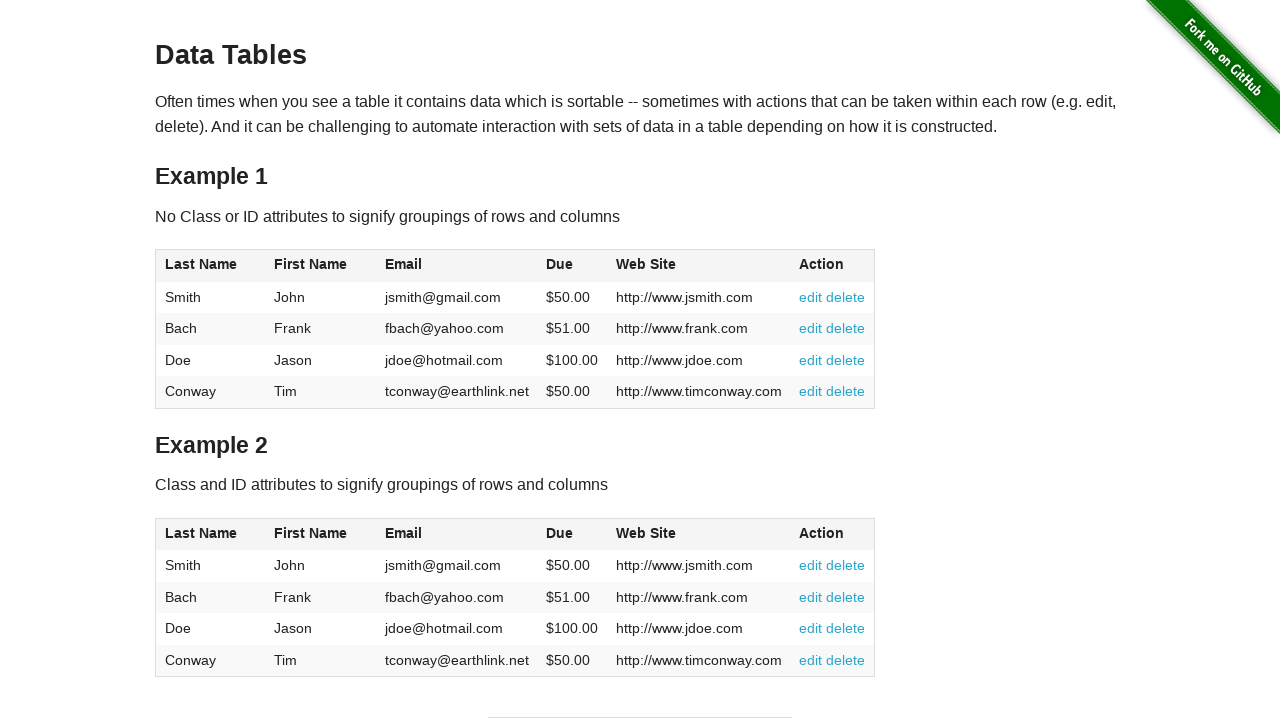

Clicked the dues column header to sort in ascending order at (572, 266) on #table1 thead tr th:nth-of-type(4)
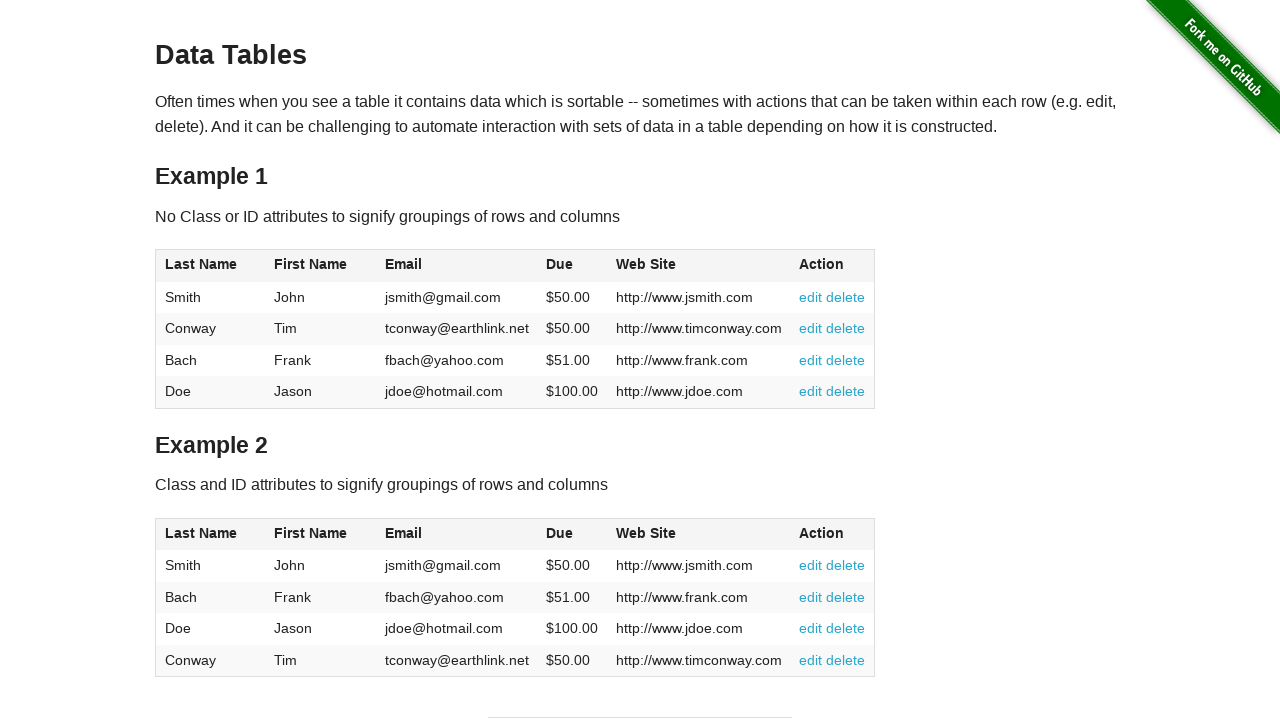

Verified the dues column is present in the sorted data table
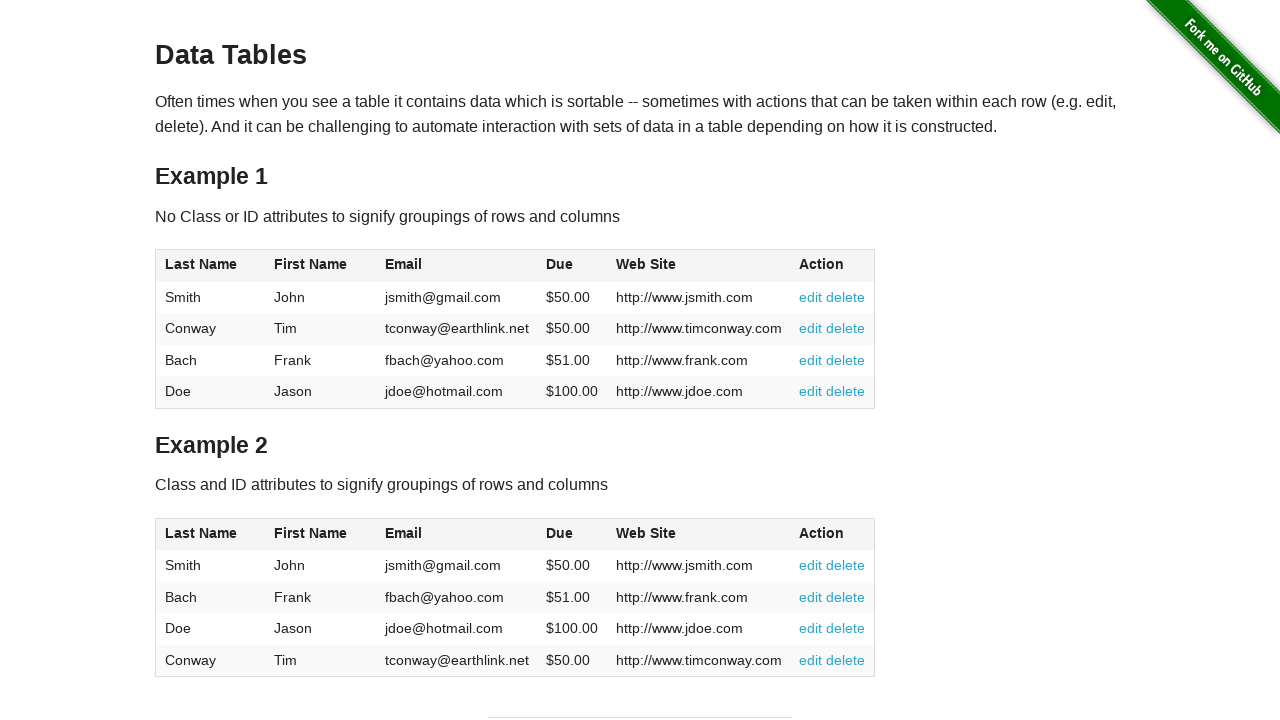

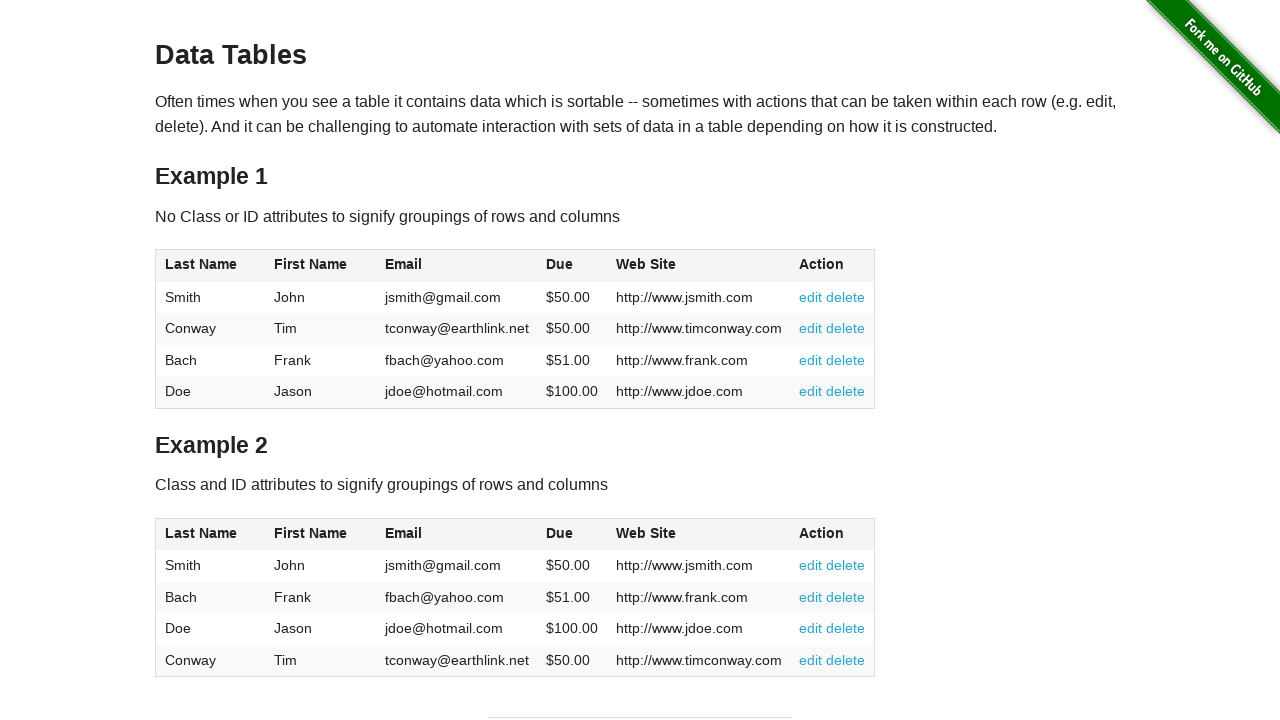